Tests the search functionality on Python.org by entering a search query "pycon" and verifying that search results are returned

Starting URL: https://www.python.org

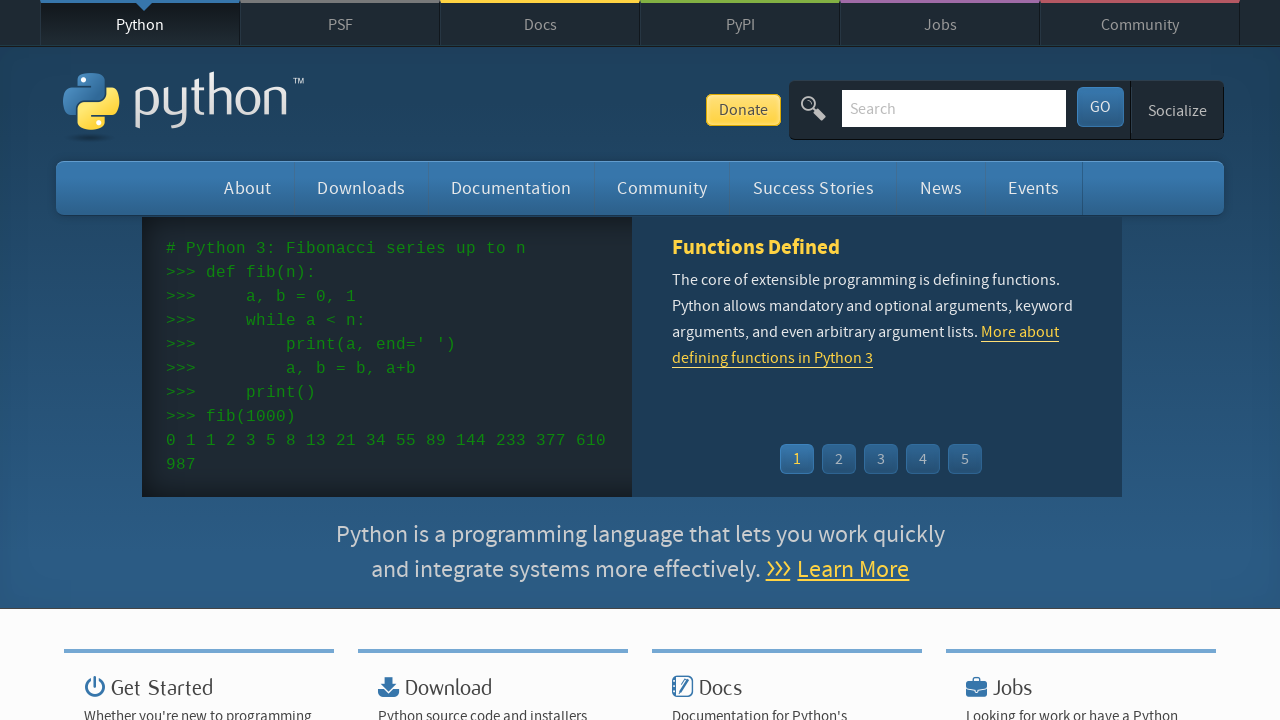

Verified 'Python' is in page title
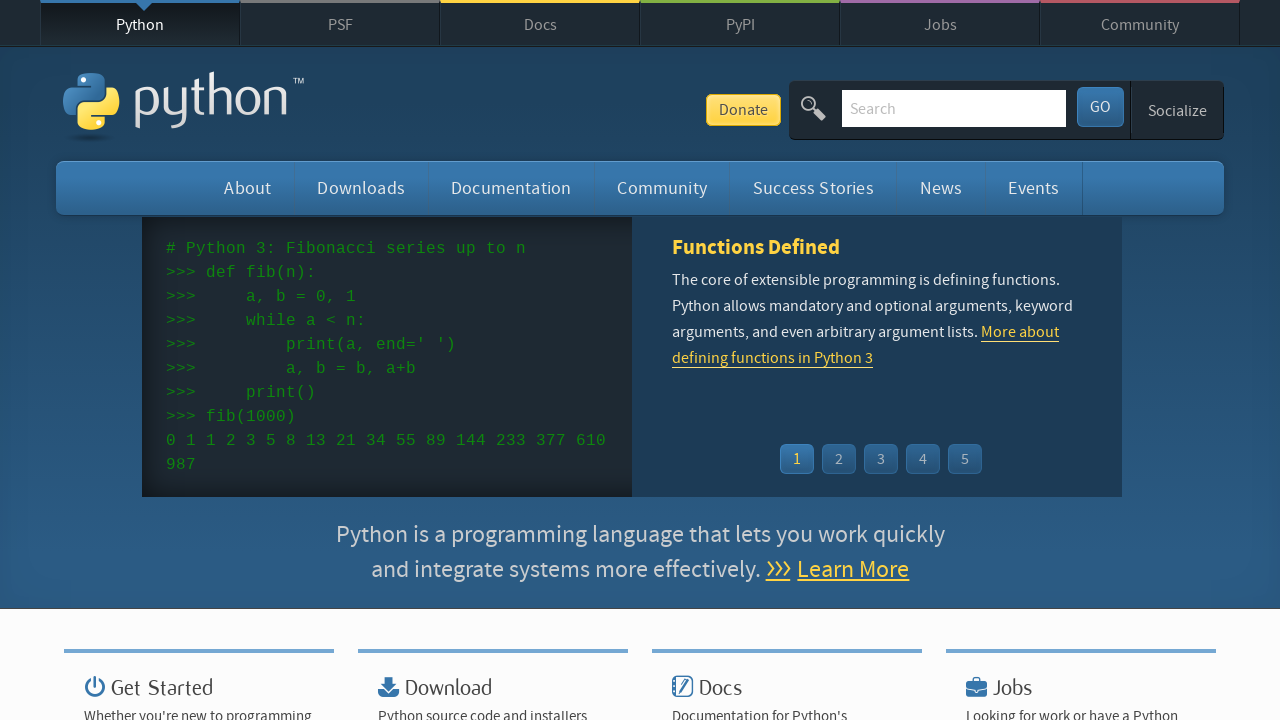

Located search box element
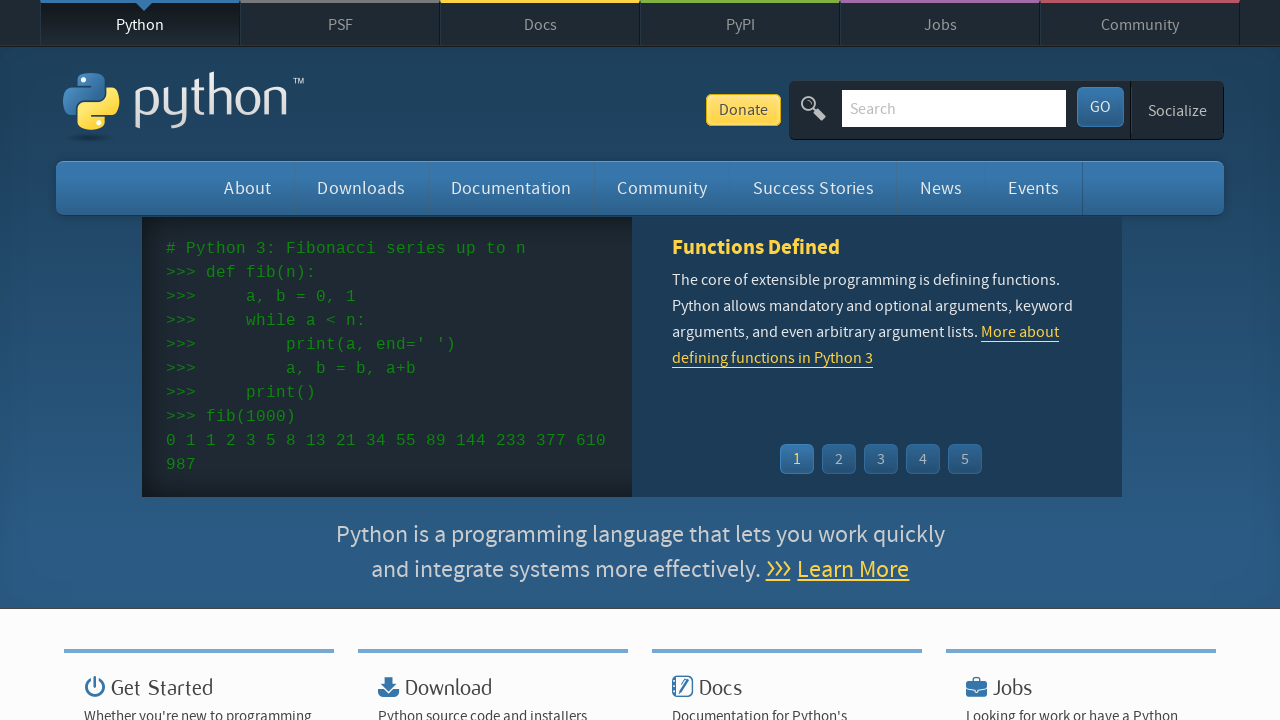

Cleared search box on input[name='q']
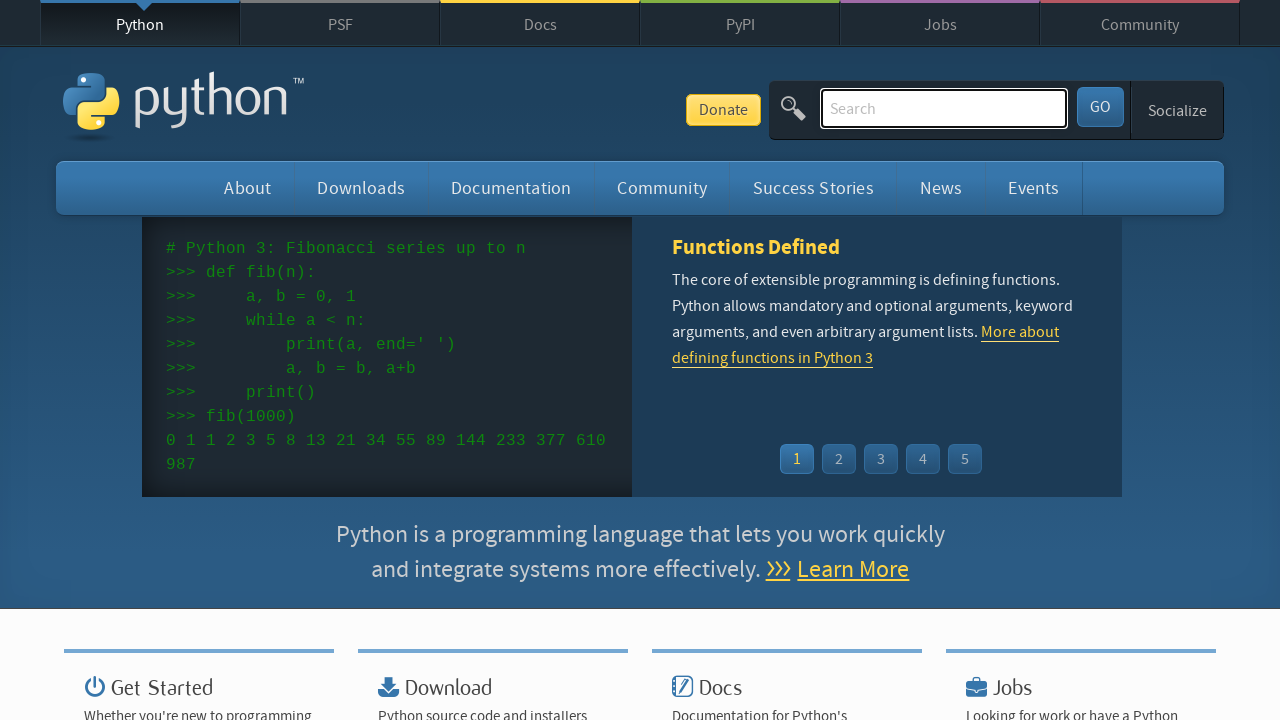

Filled search box with 'pycon' on input[name='q']
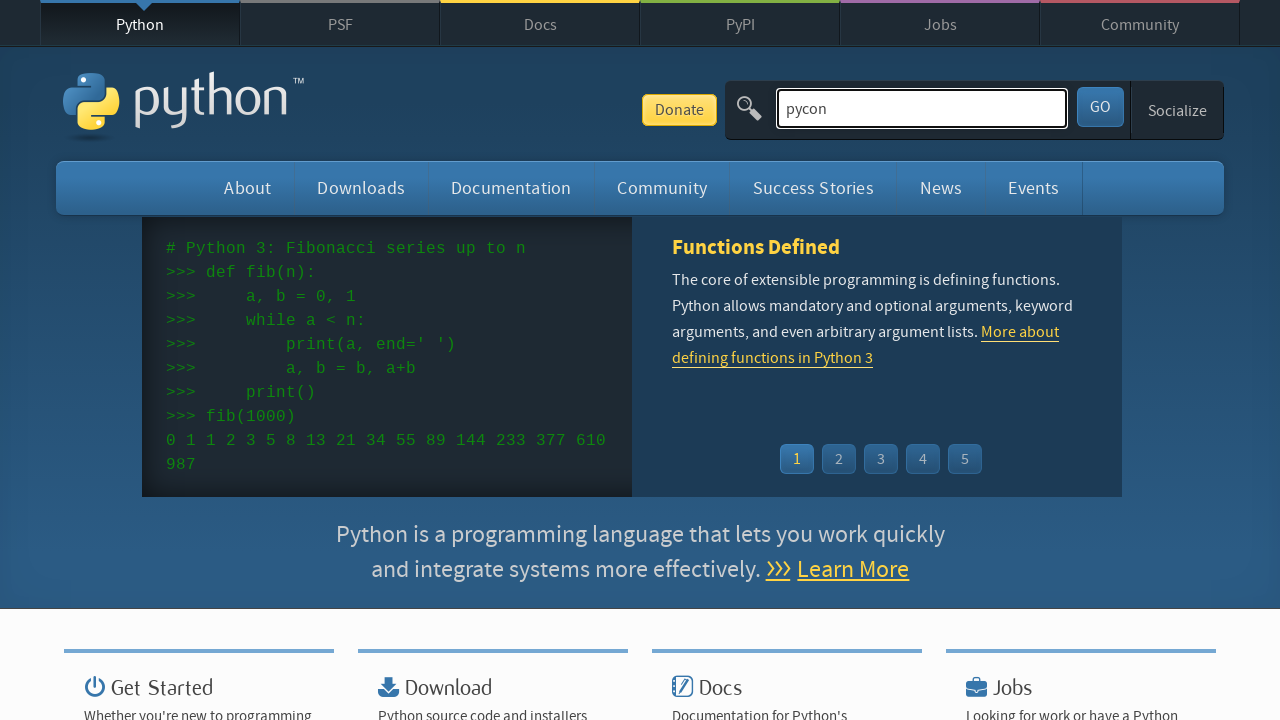

Pressed Enter to submit search query on input[name='q']
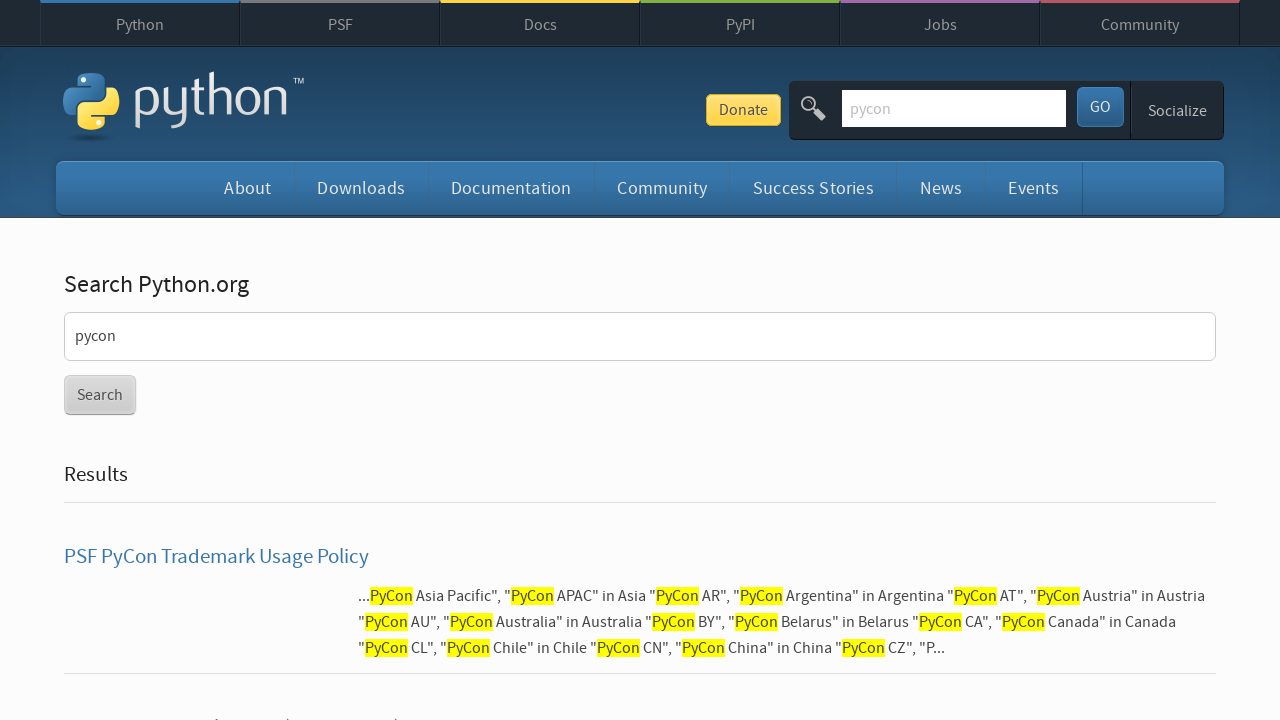

Waited for page to reach network idle state
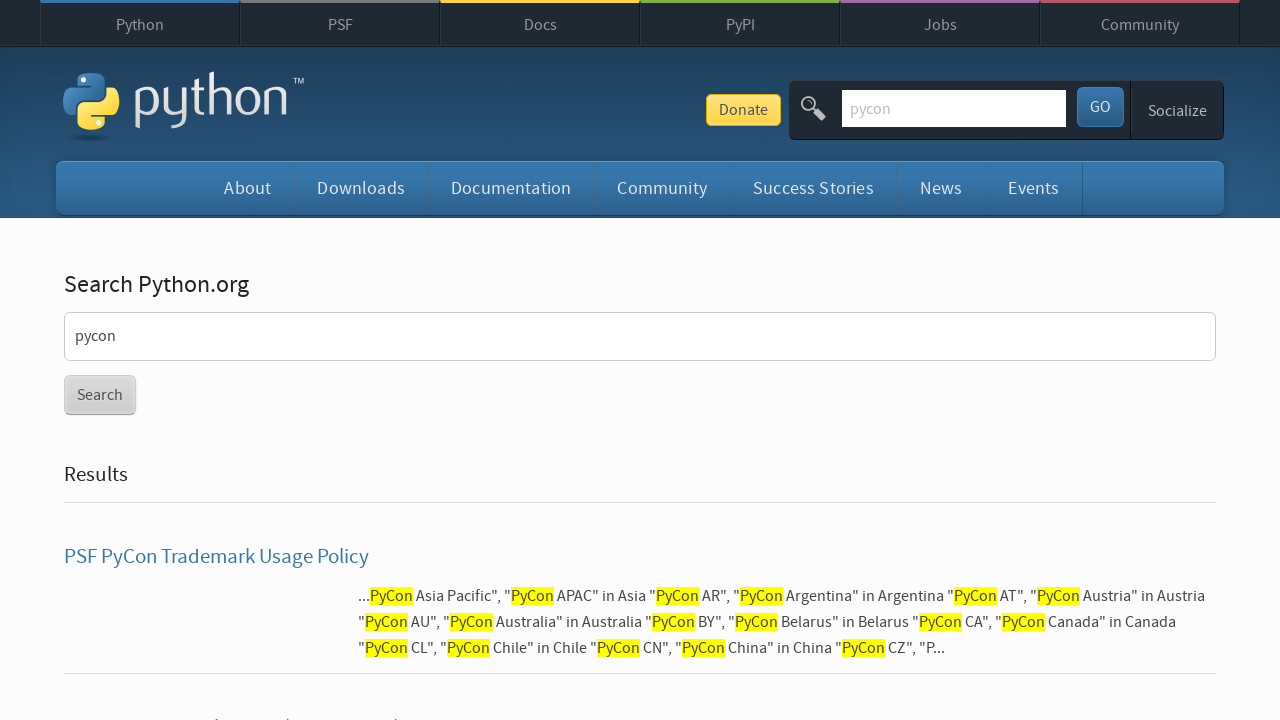

Verified search results were found (no 'No results found' message)
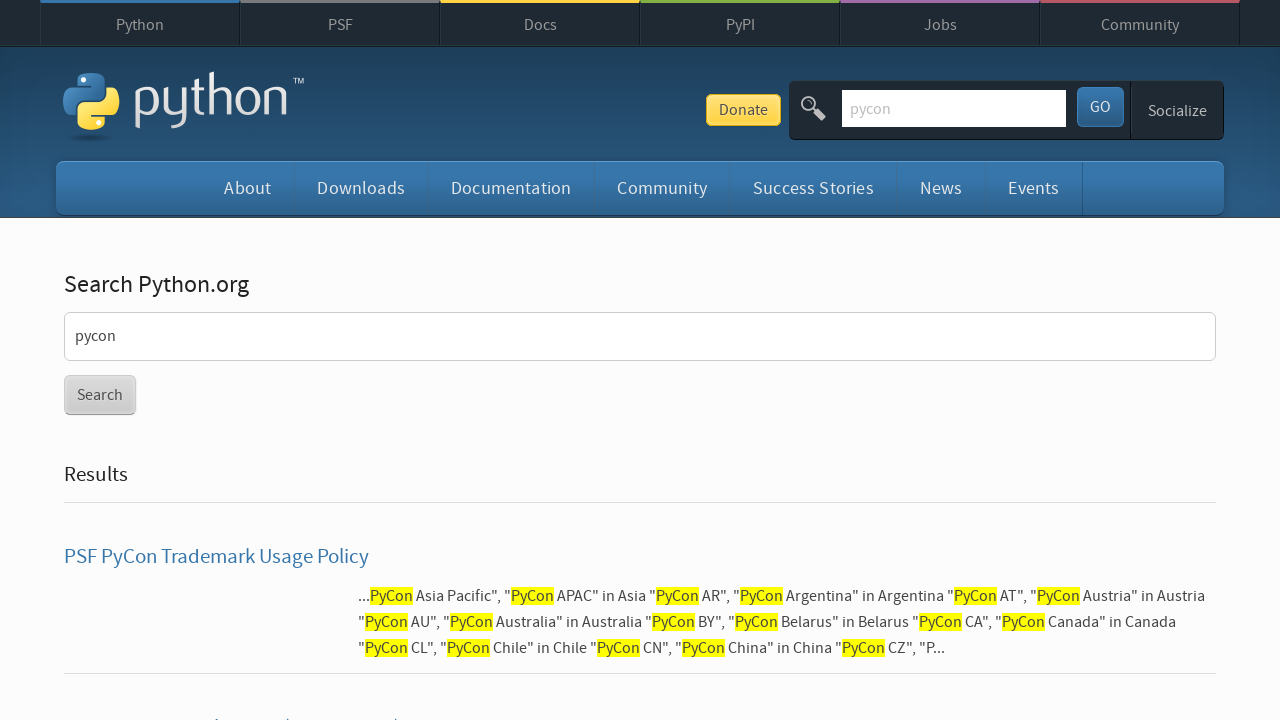

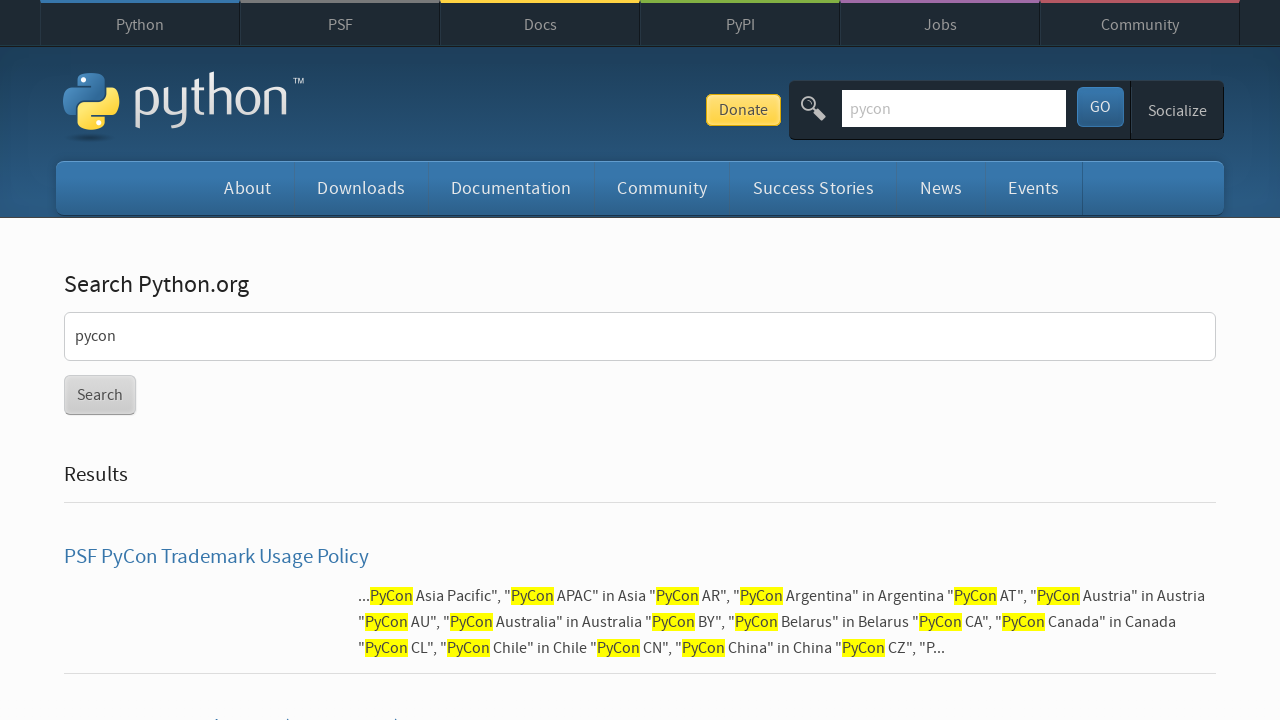